Tests right-click context menu functionality by performing a context click on a designated area, verifying the alert message, then clicking a link that opens a new window and verifying the content on the new page.

Starting URL: https://the-internet.herokuapp.com/context_menu

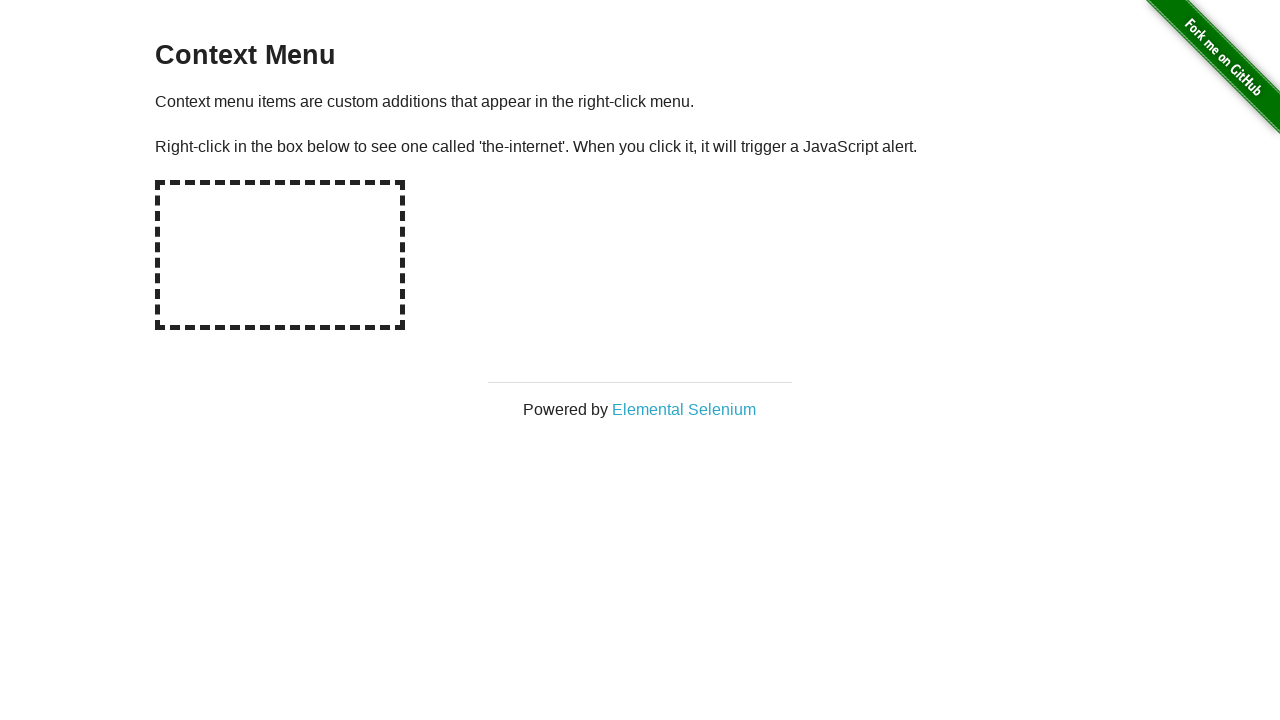

Right-clicked on the hot-spot area to open context menu at (280, 255) on #hot-spot
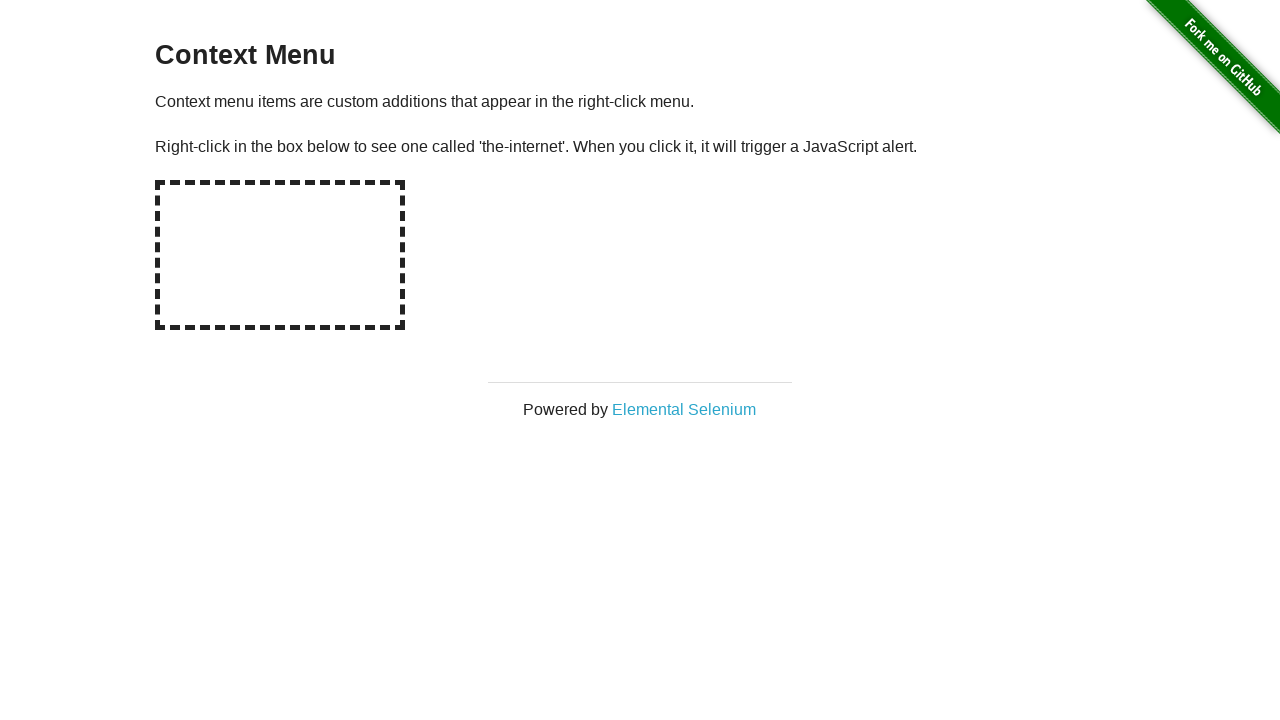

Retrieved alert text from window object
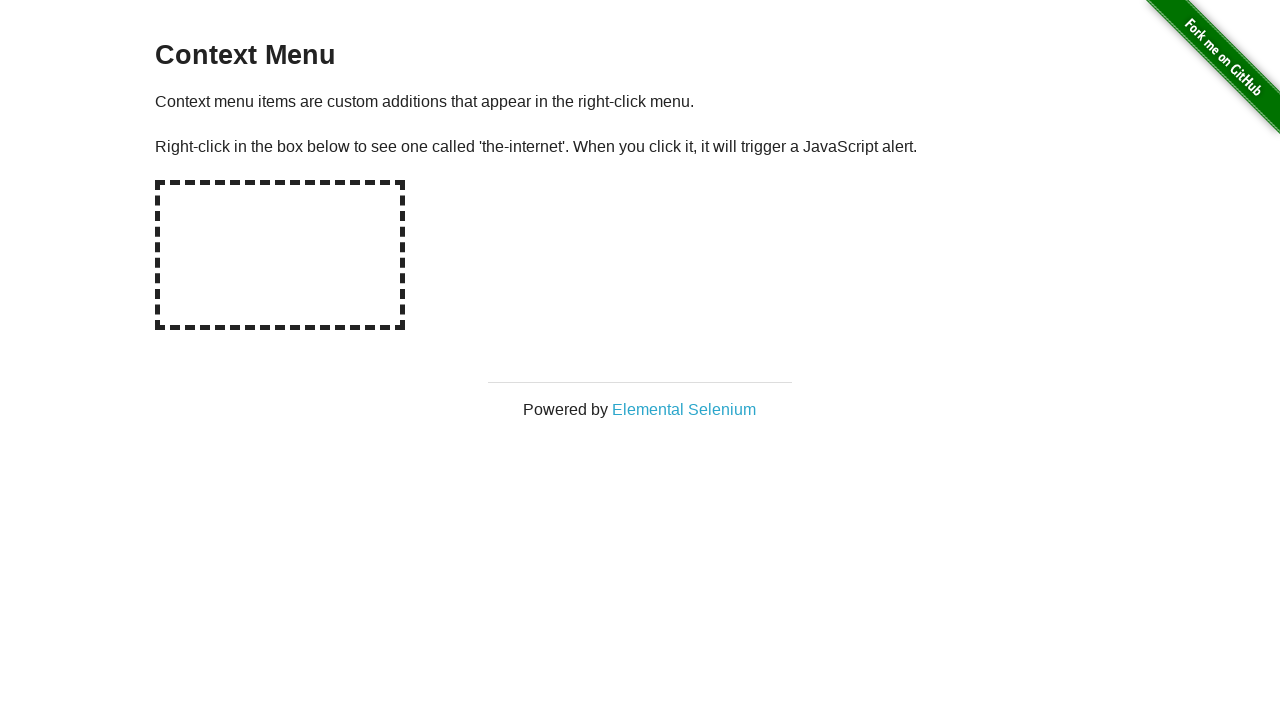

Set up dialog handler to accept alerts
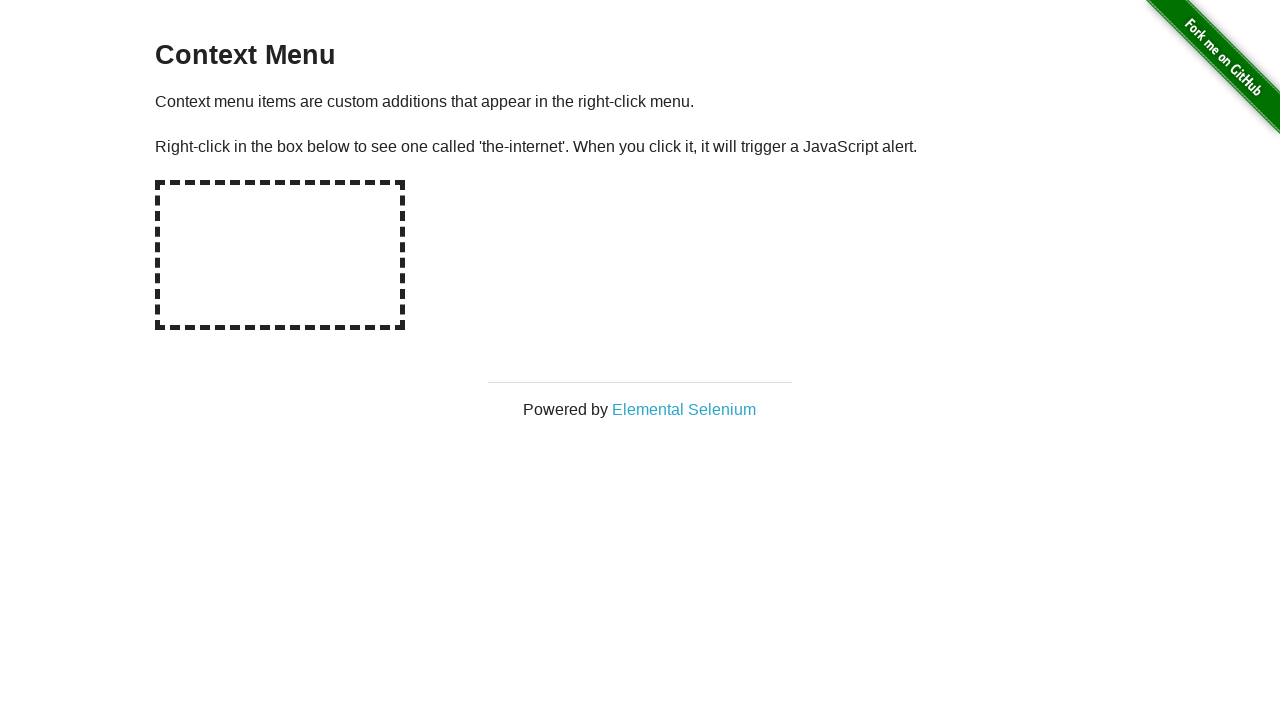

Right-clicked on hot-spot area again with alert handler in place at (280, 255) on #hot-spot
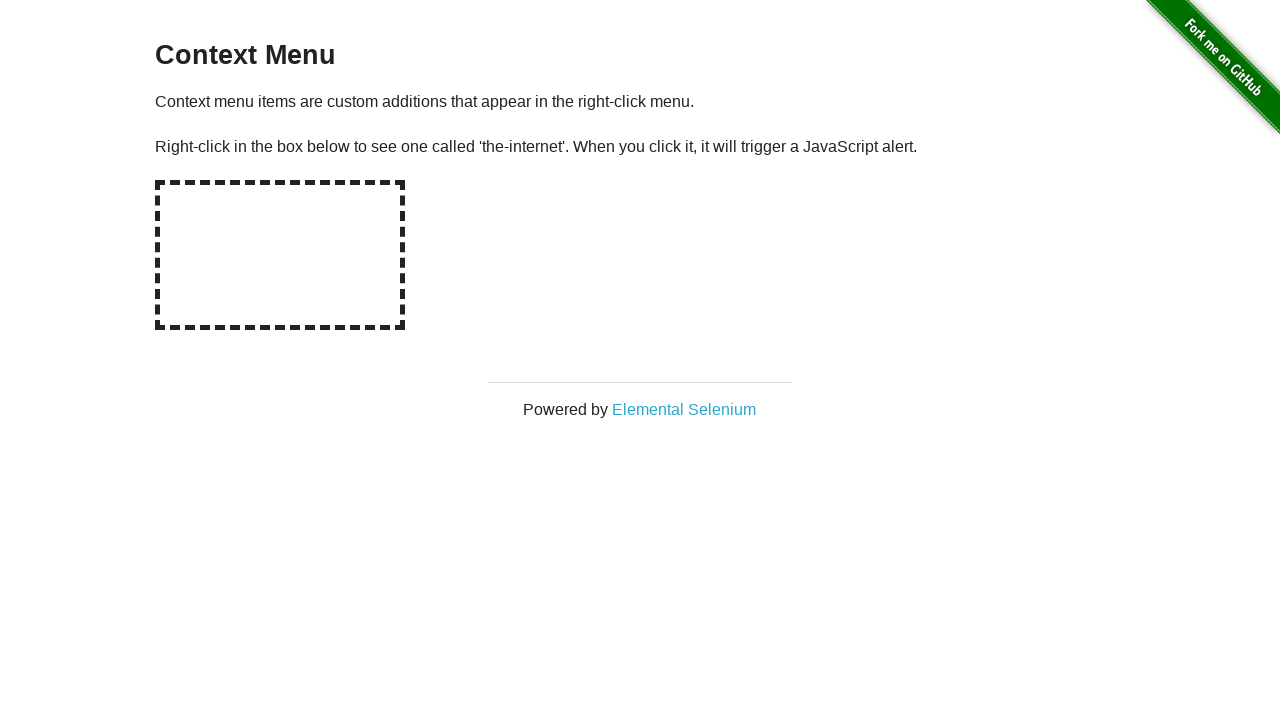

Clicked on 'Elemental Selenium' link to open new window at (684, 409) on text=Elemental Selenium
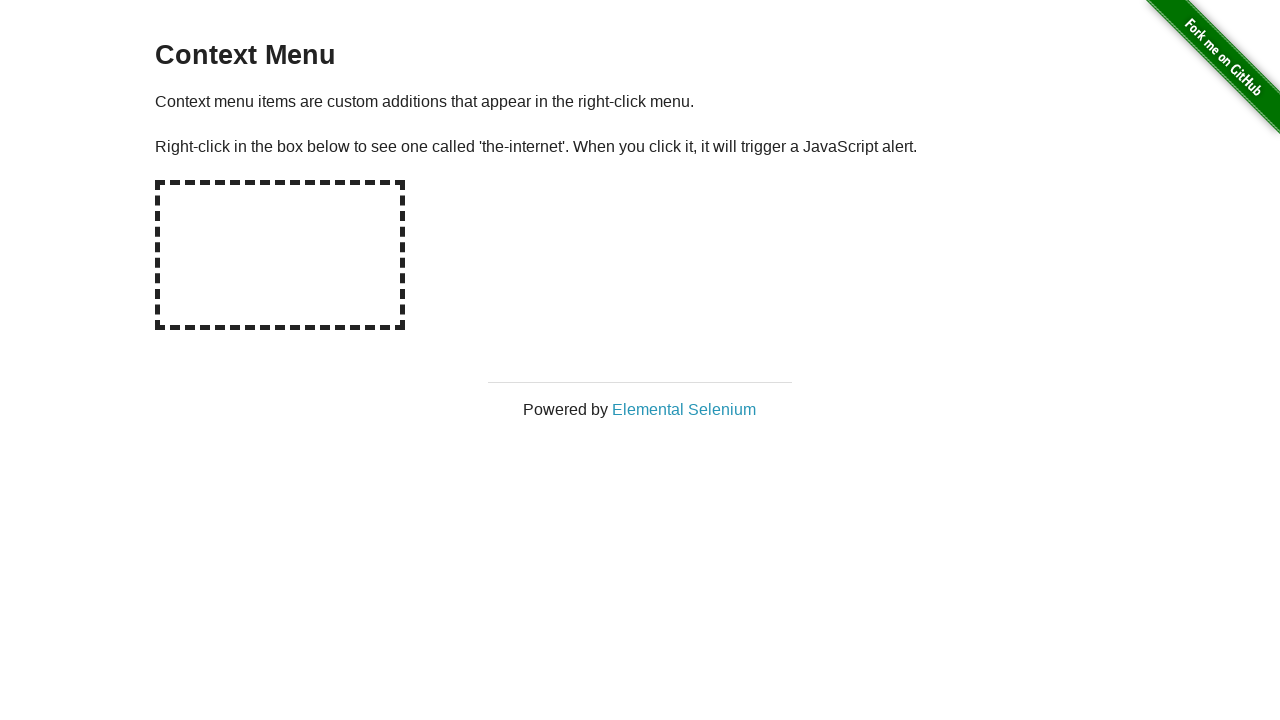

Obtained reference to newly opened page
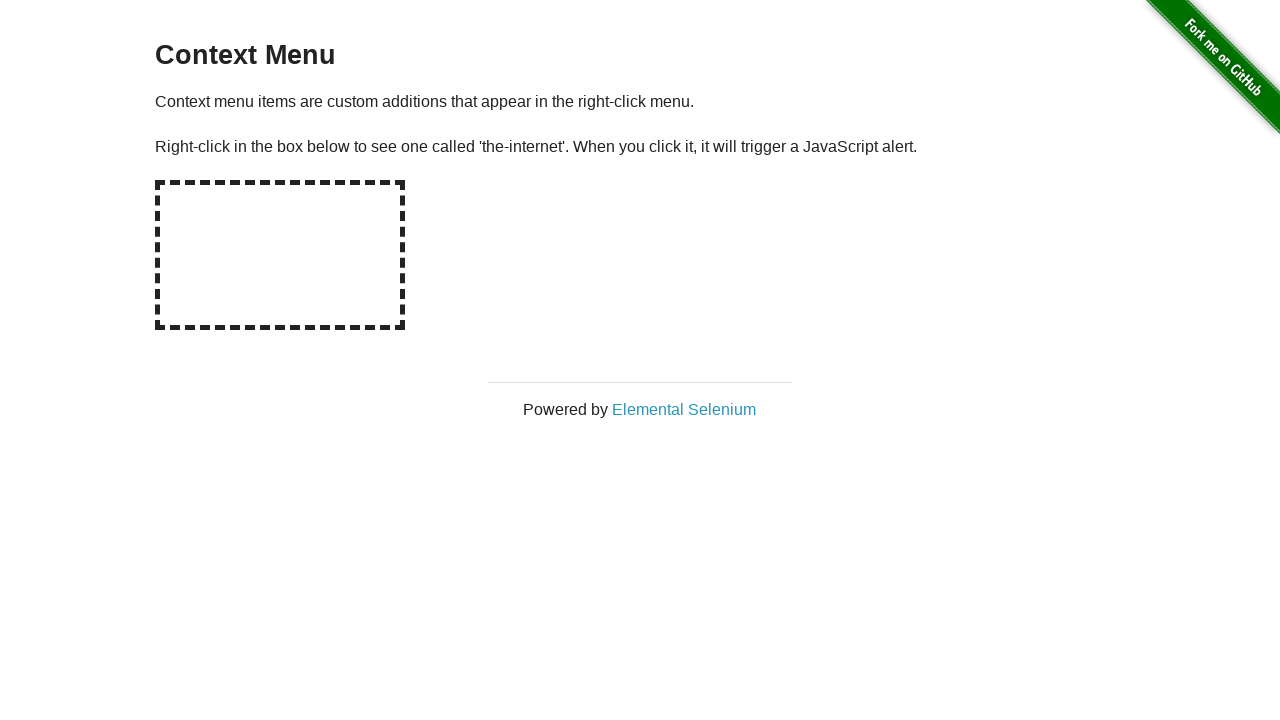

New page loaded completely
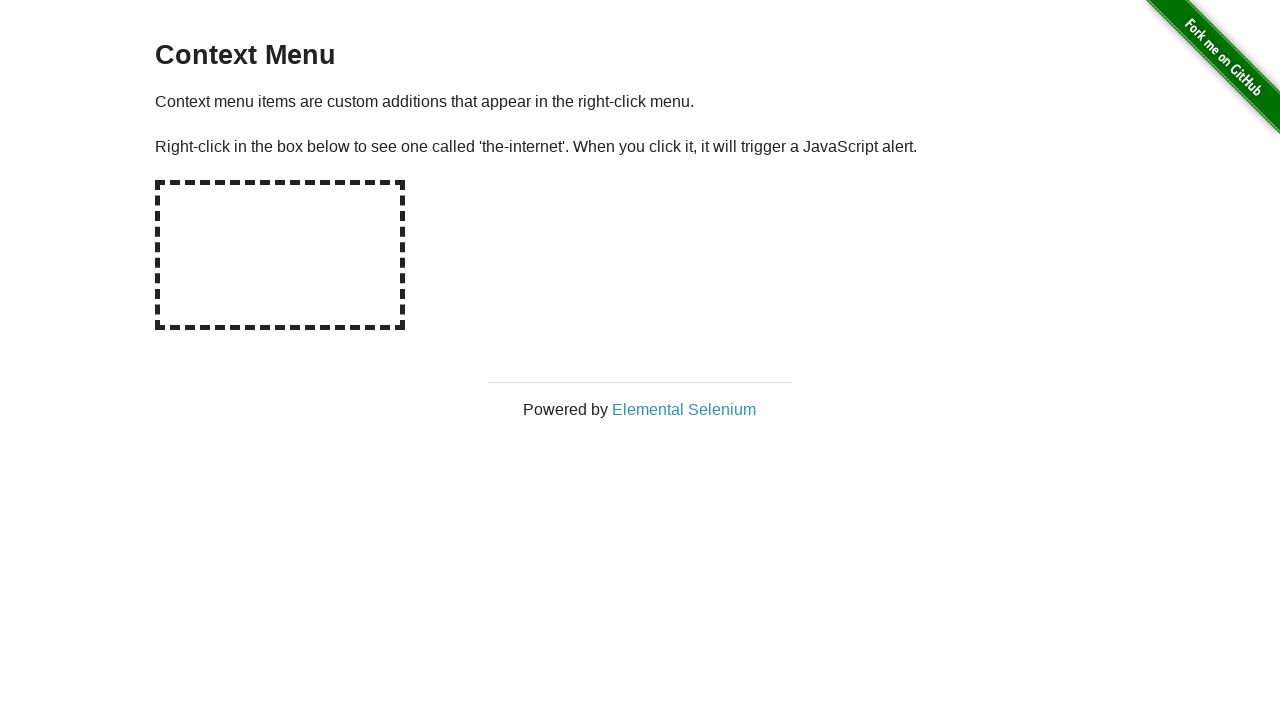

Located h1 element on new page
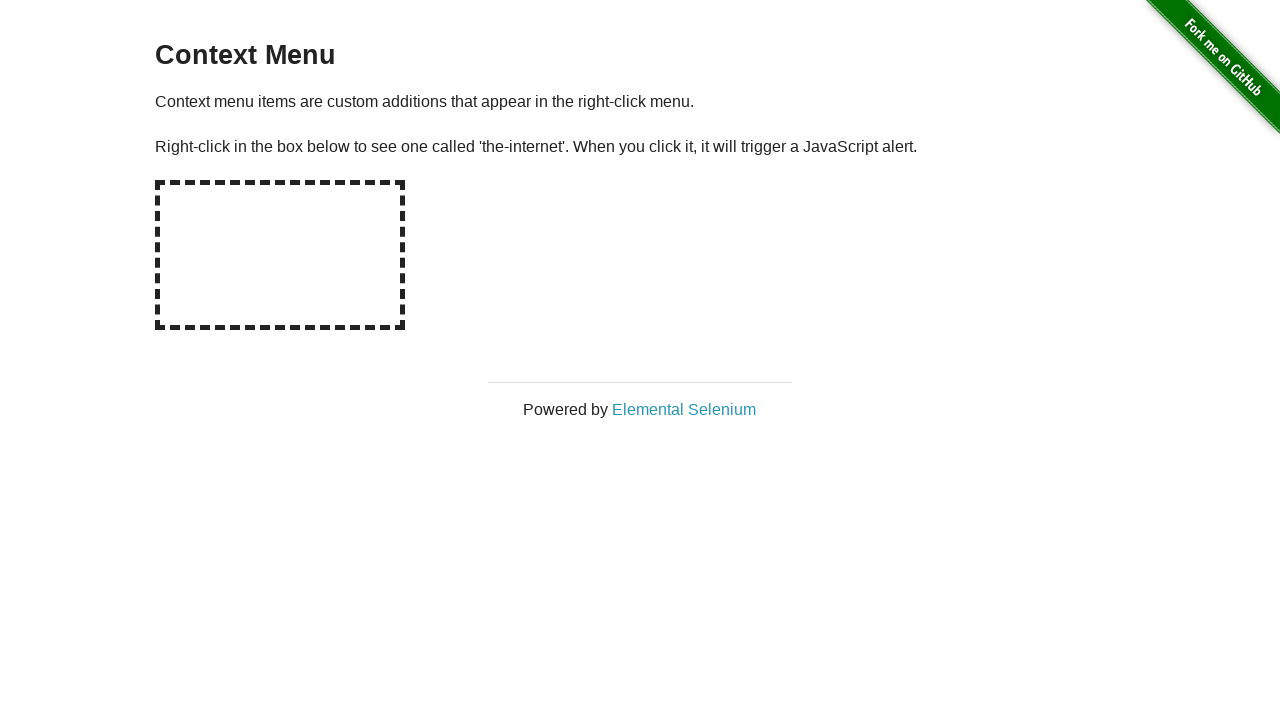

h1 element is visible and ready for verification
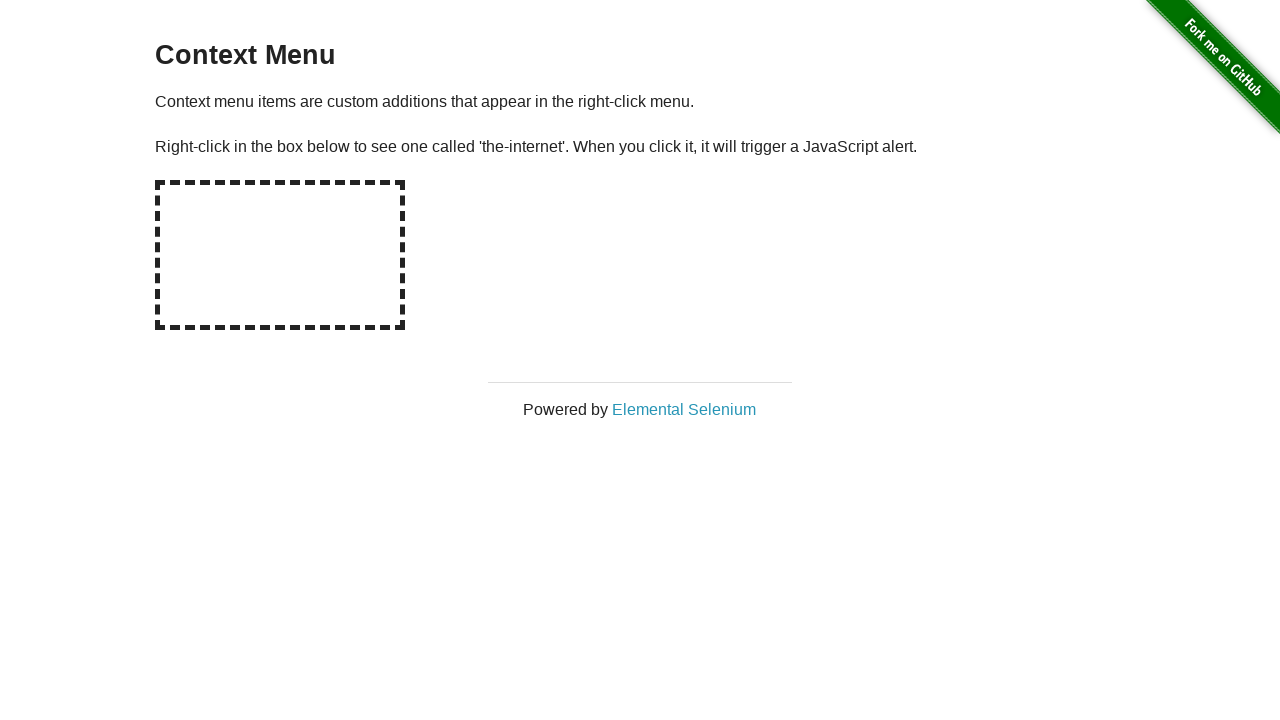

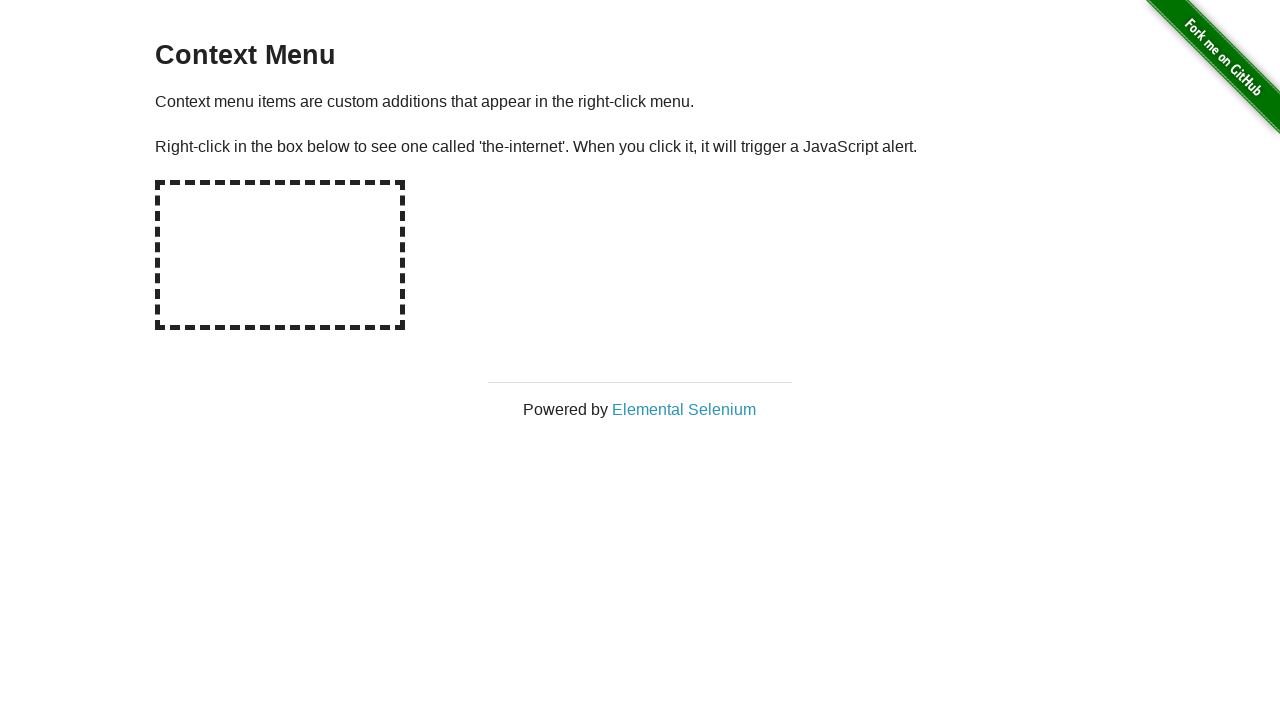